Tests Python.org search functionality by entering "pycon" in the search box and submitting the search

Starting URL: https://www.python.org

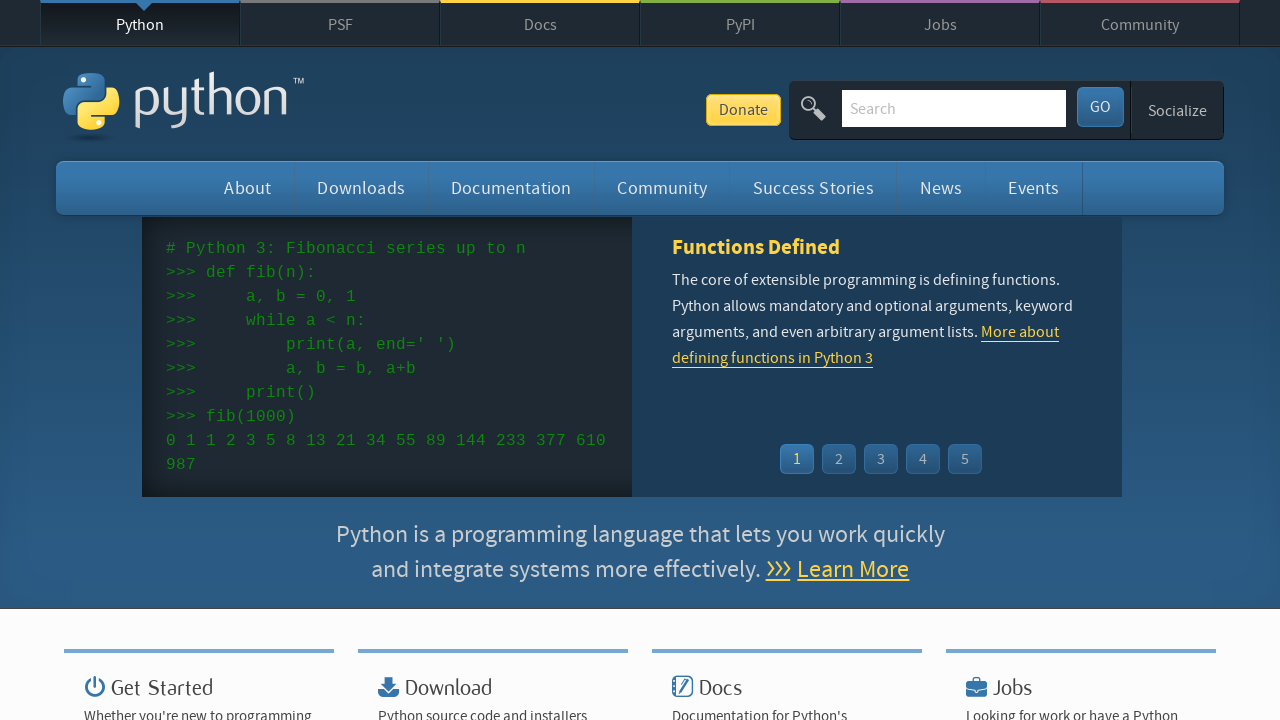

Filled search box with 'pycon' on input[name='q']
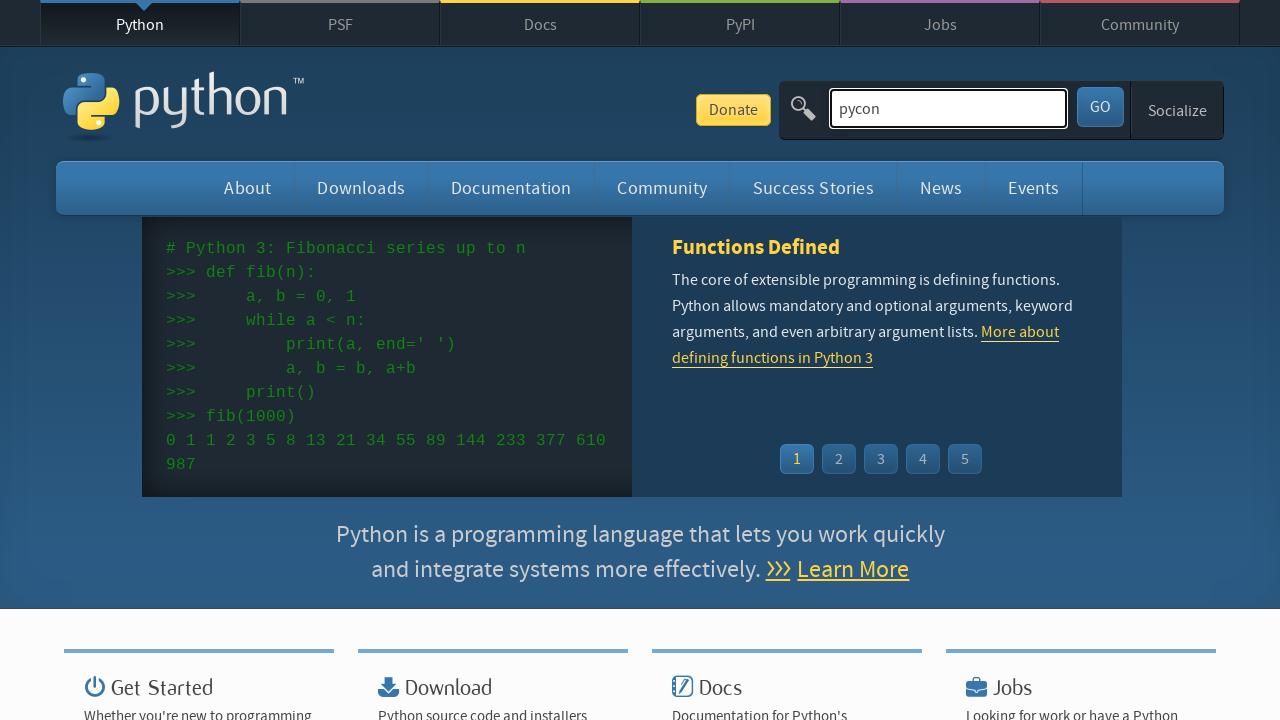

Pressed Enter to submit search on input[name='q']
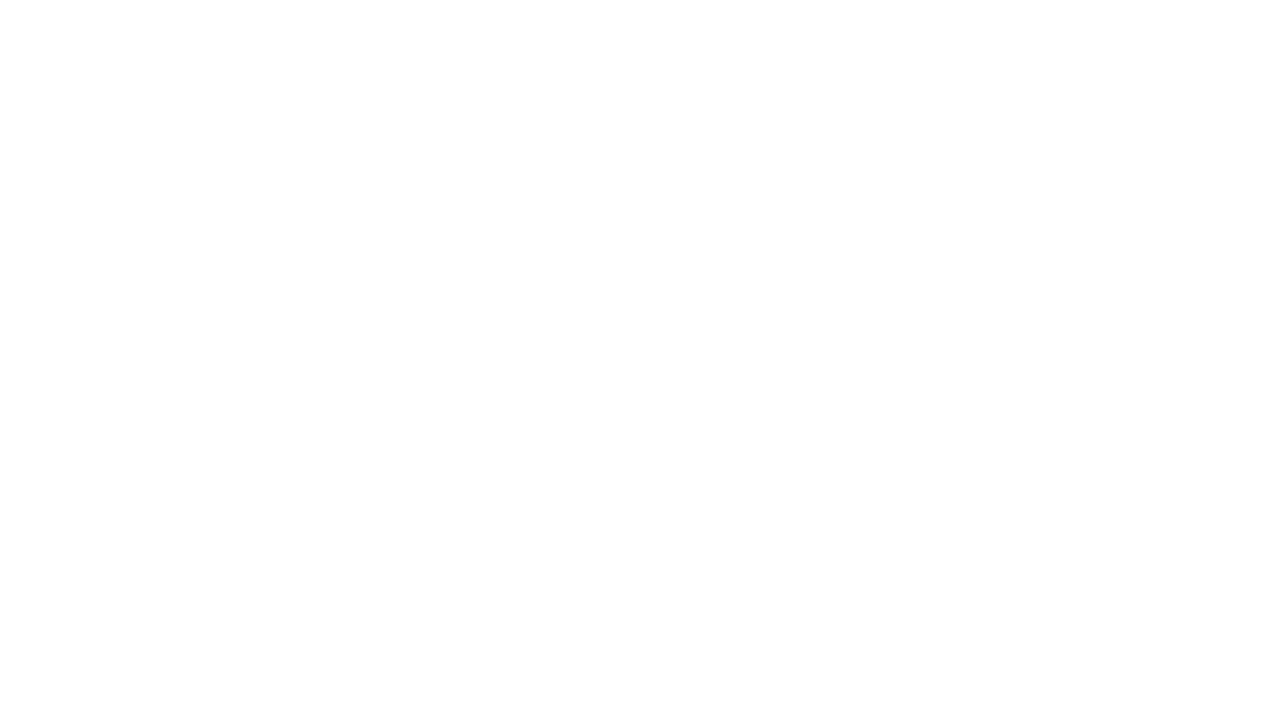

Search results loaded and network idle
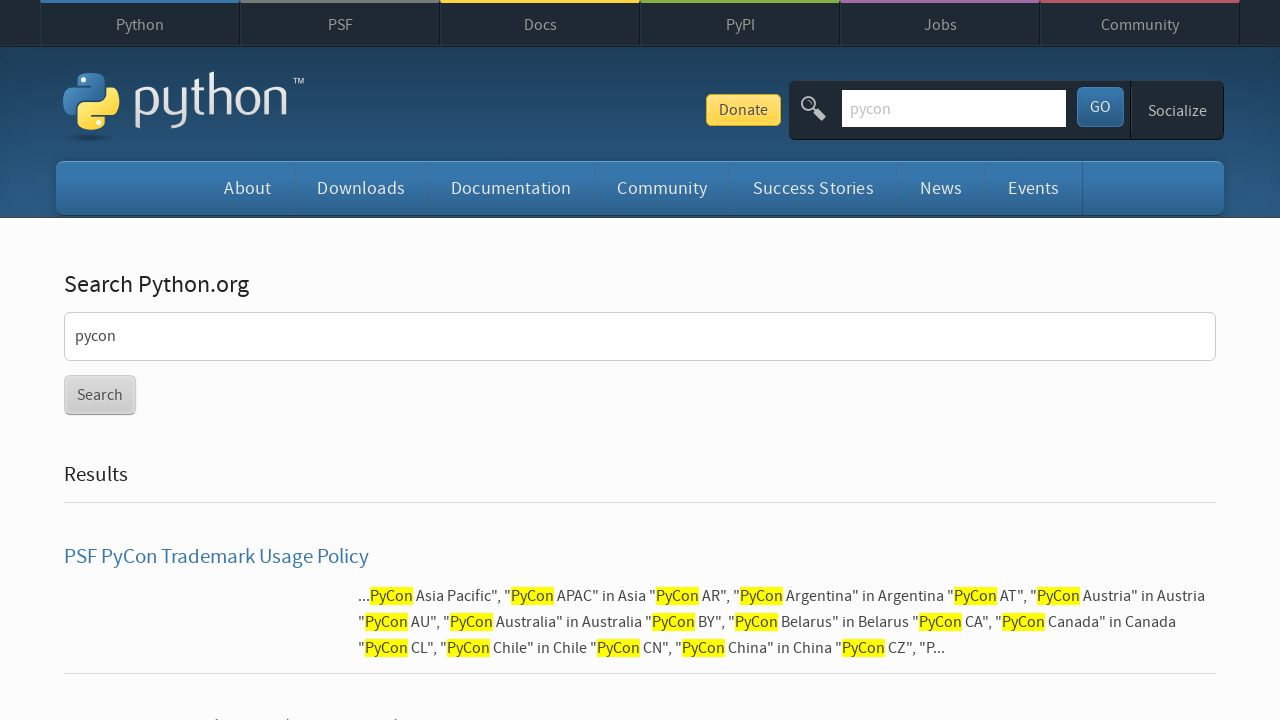

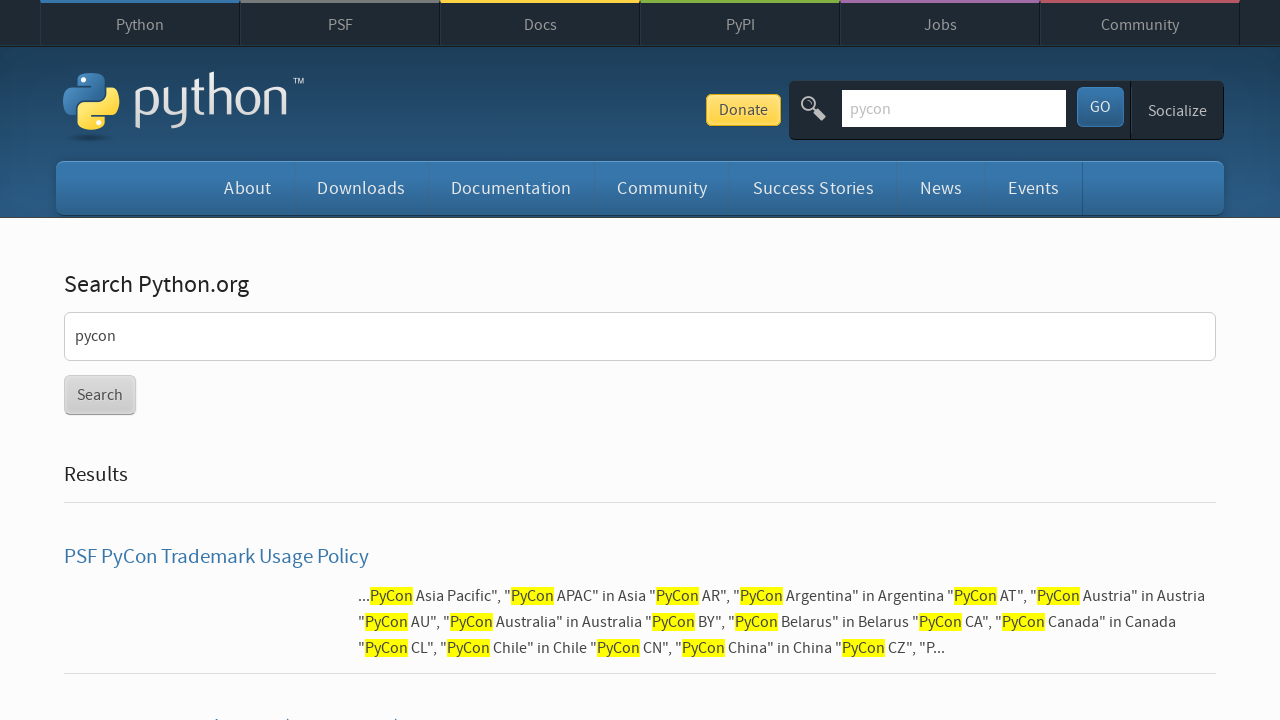